Navigates to jQuery UI Demos page and verifies the page title is displayed

Starting URL: http://jqueryui.com

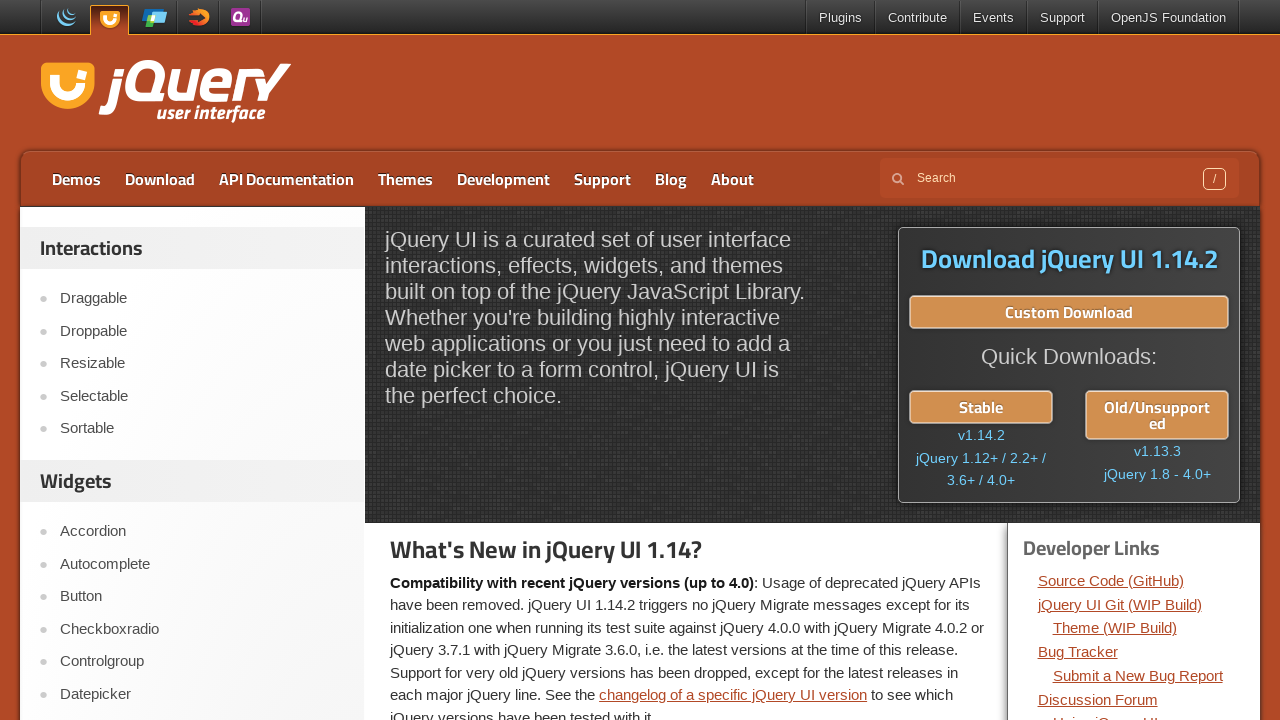

Clicked Demos link at (76, 179) on a:has-text('Demos')
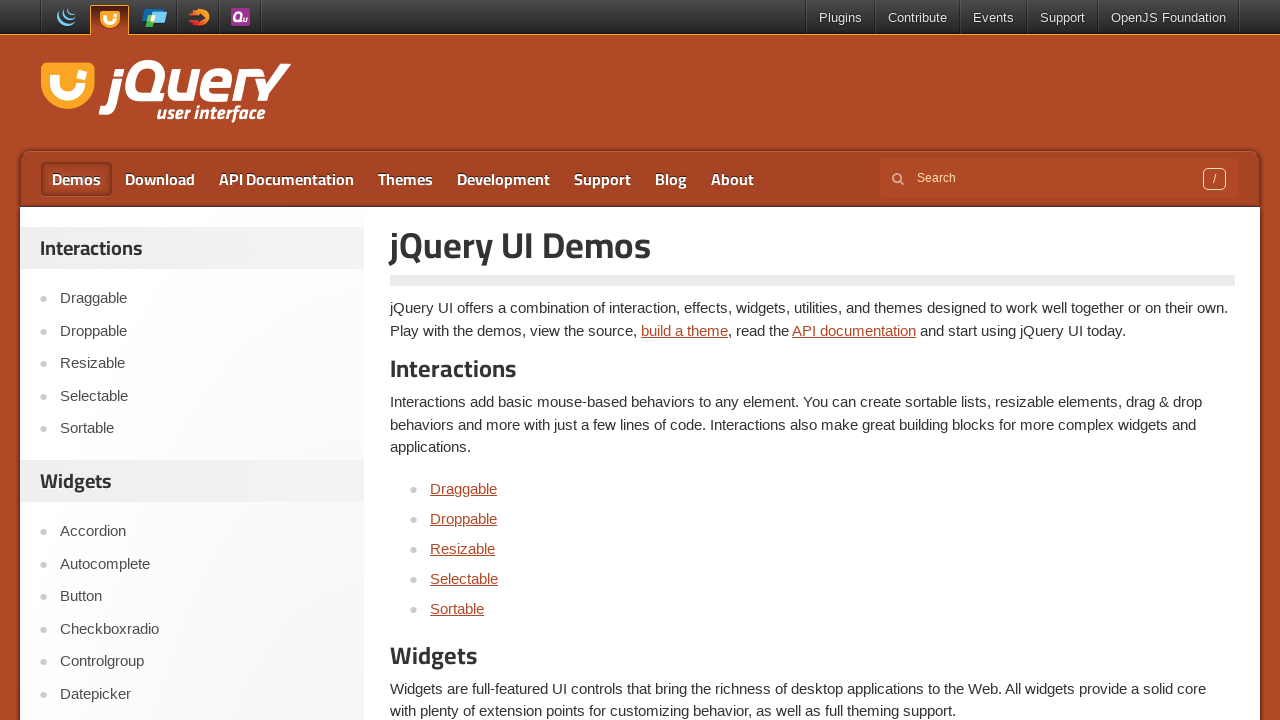

jQuery UI Demos page title is displayed
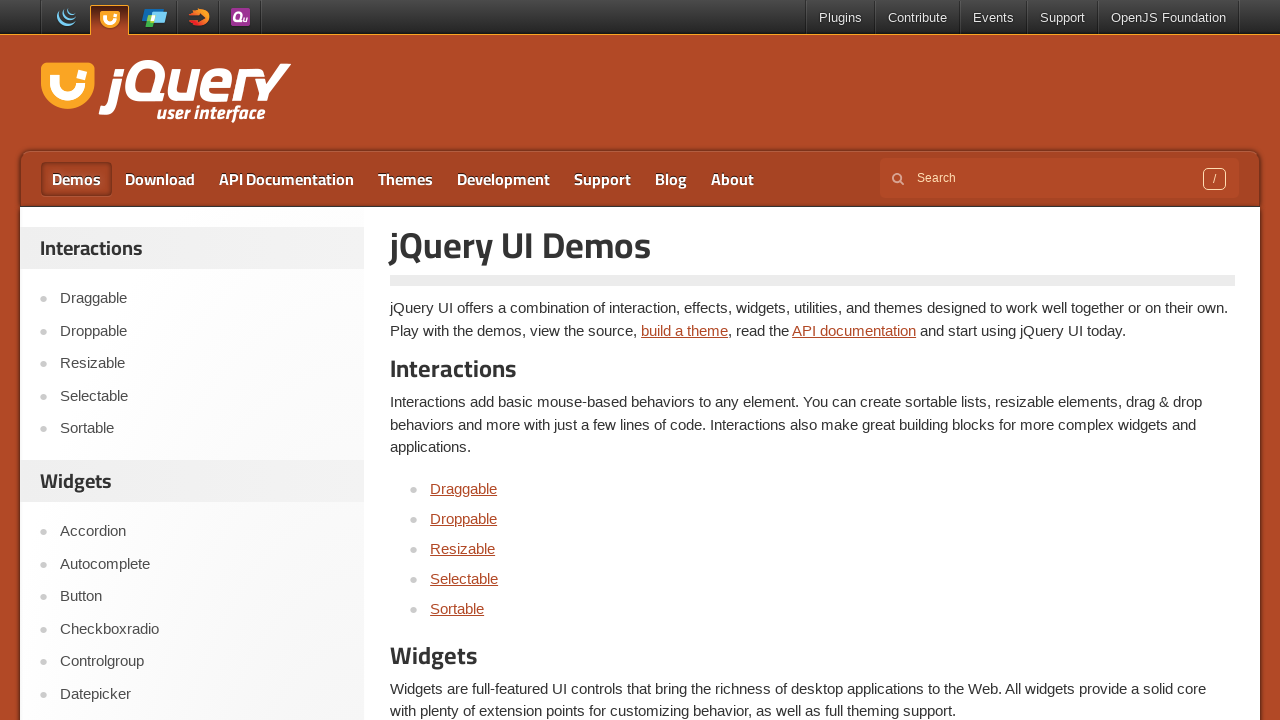

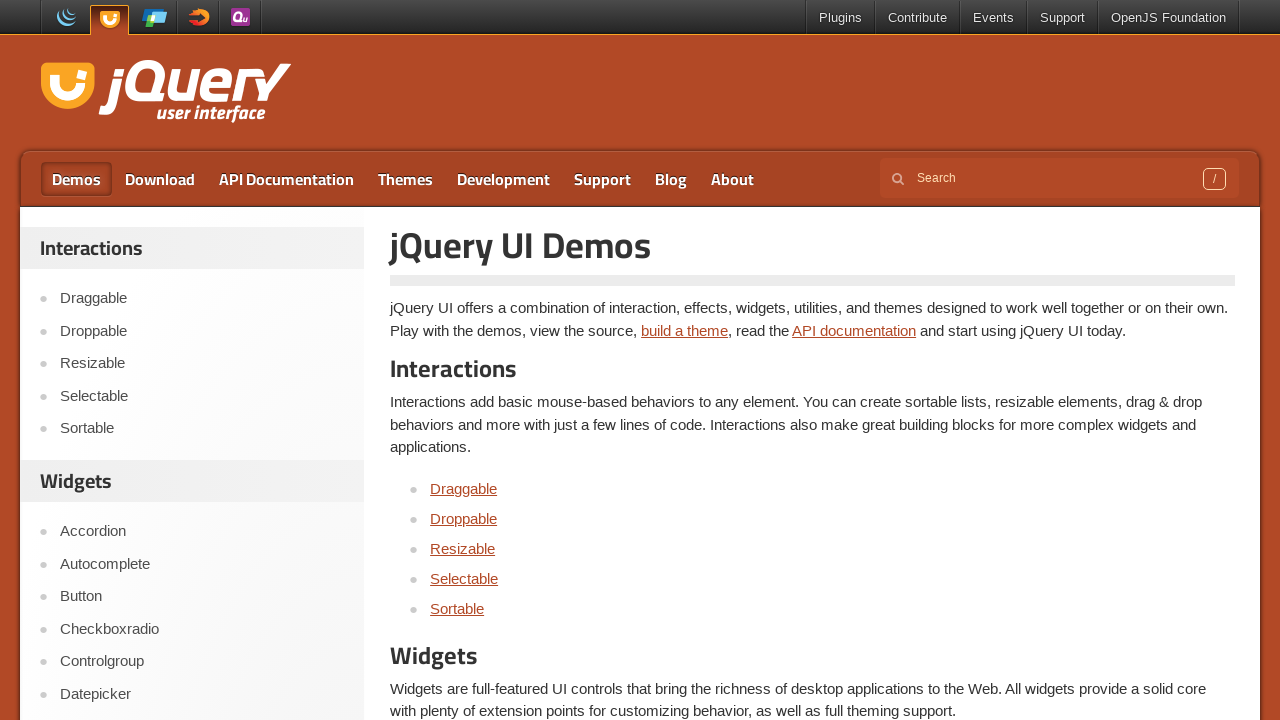